Tests infinite scroll functionality by repeatedly scrolling to the bottom of the page until all dynamic content is loaded and no more new content appears.

Starting URL: https://quotes.toscrape.com/scroll

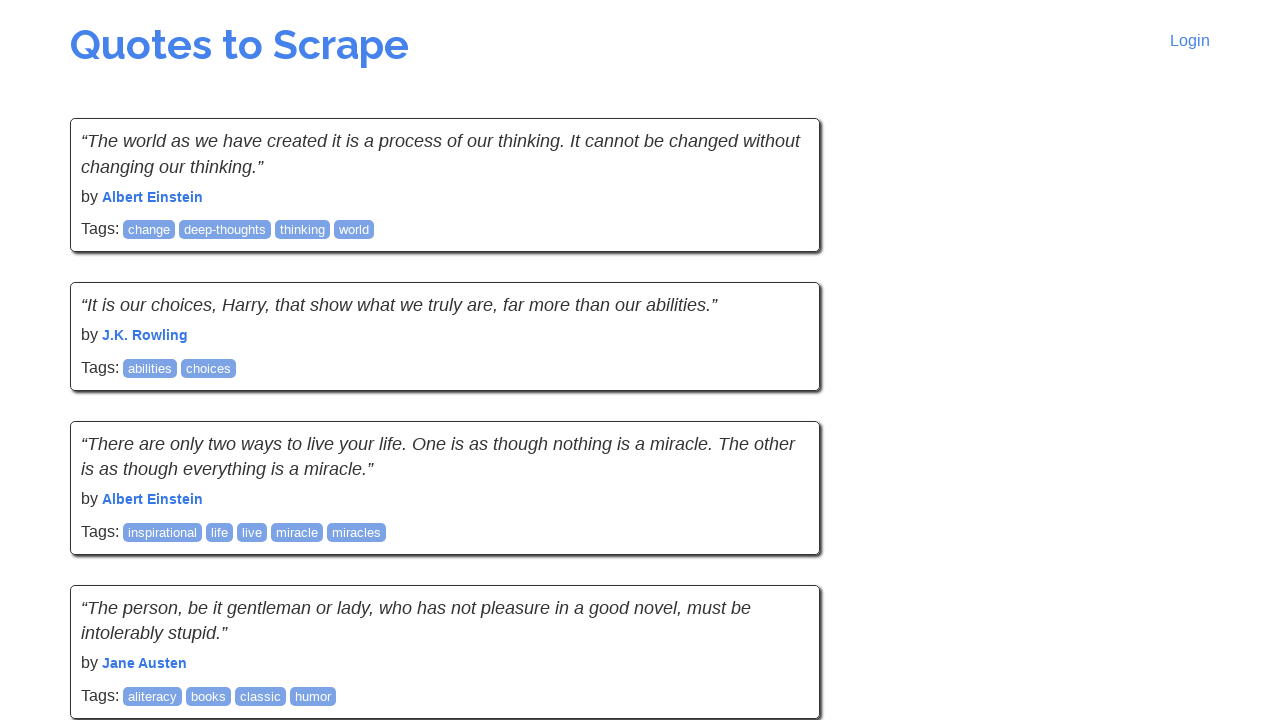

Retrieved initial page scroll height
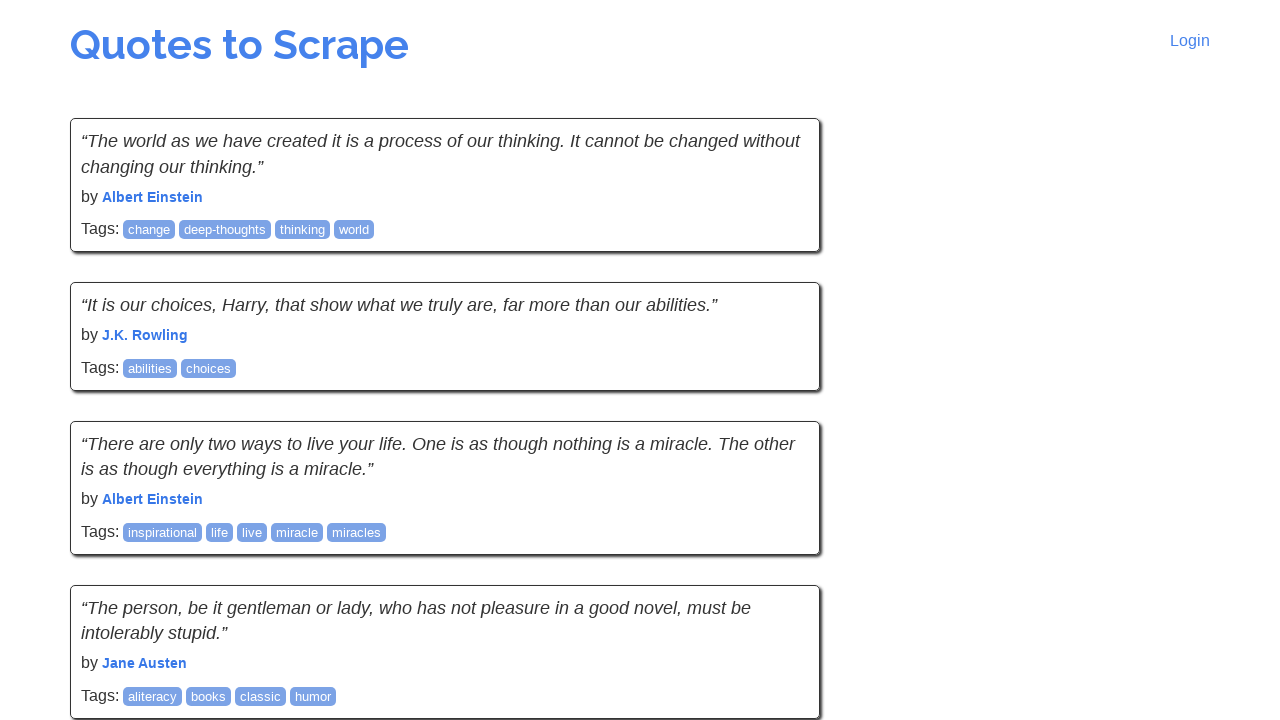

Scrolled to bottom of page
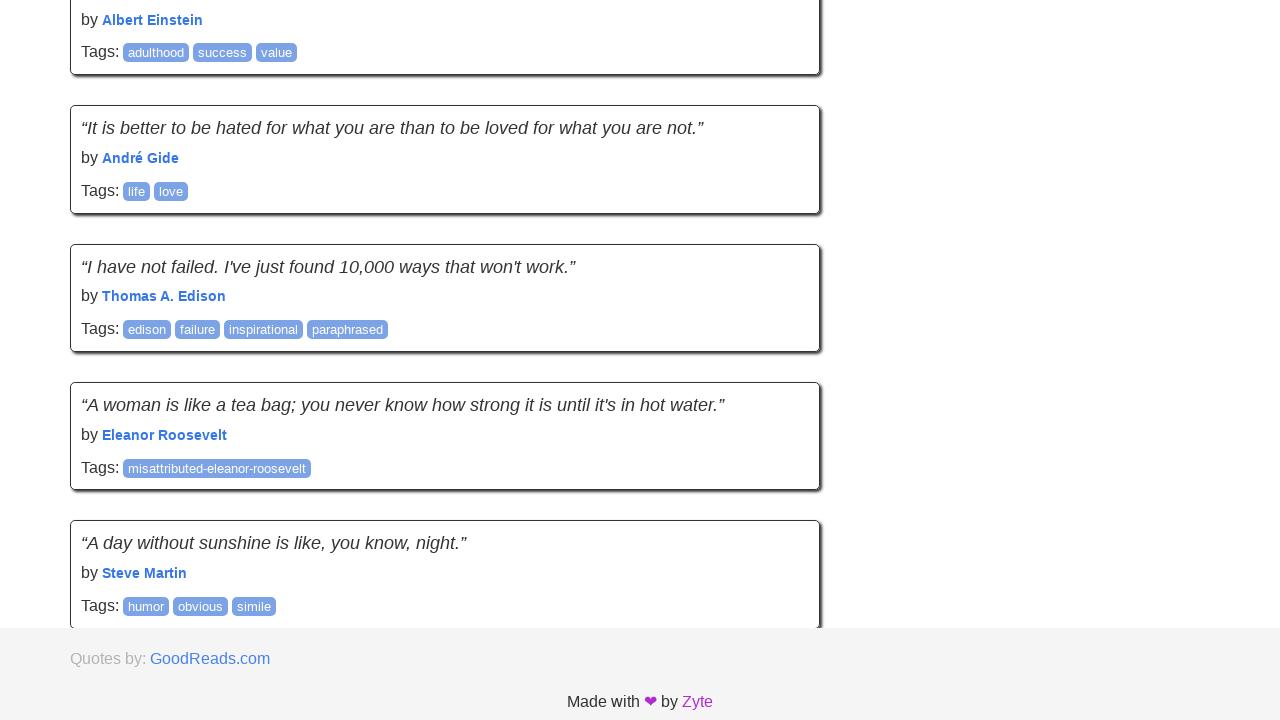

Waited 1 second for new content to load
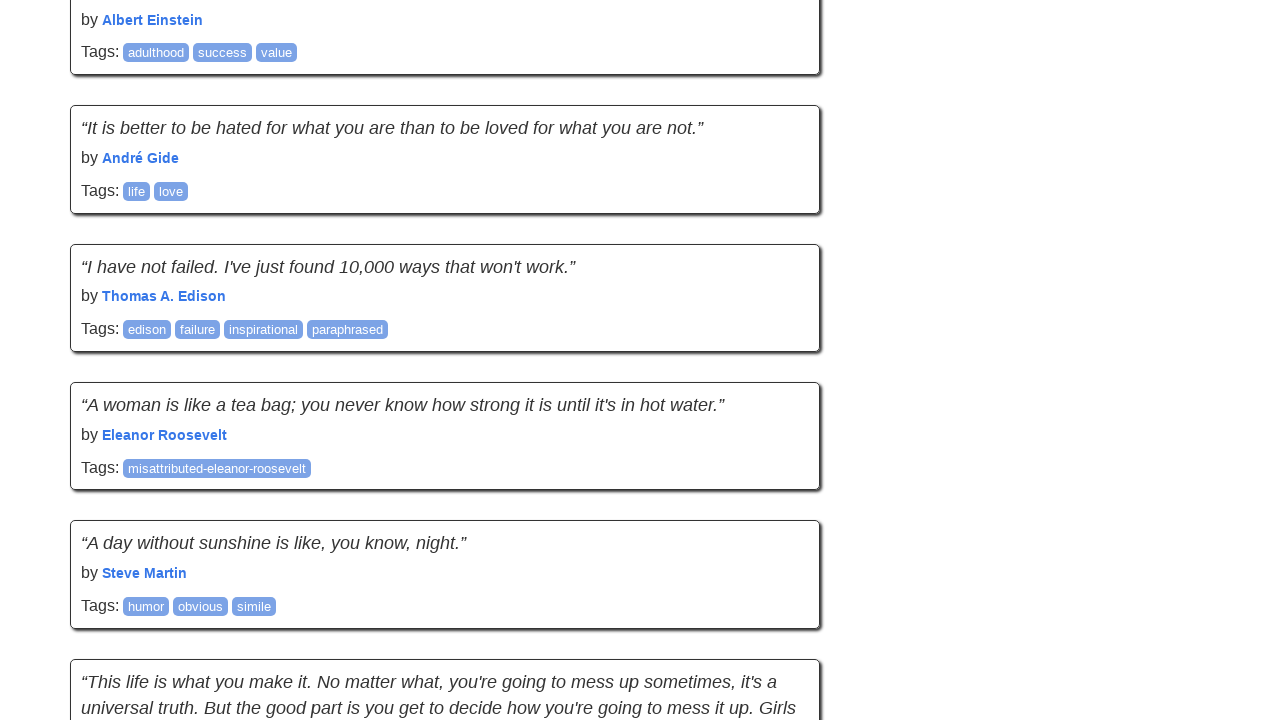

Updated page height: old=1605, new=3554
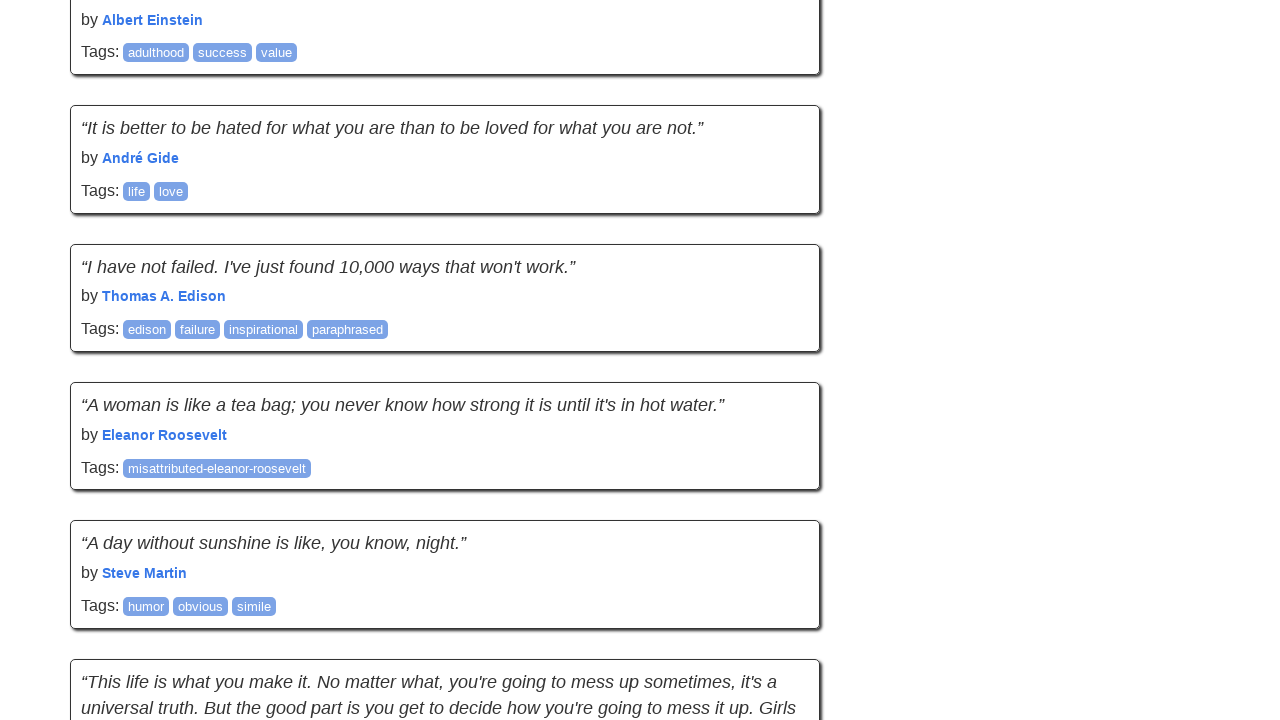

Scrolled to bottom of page
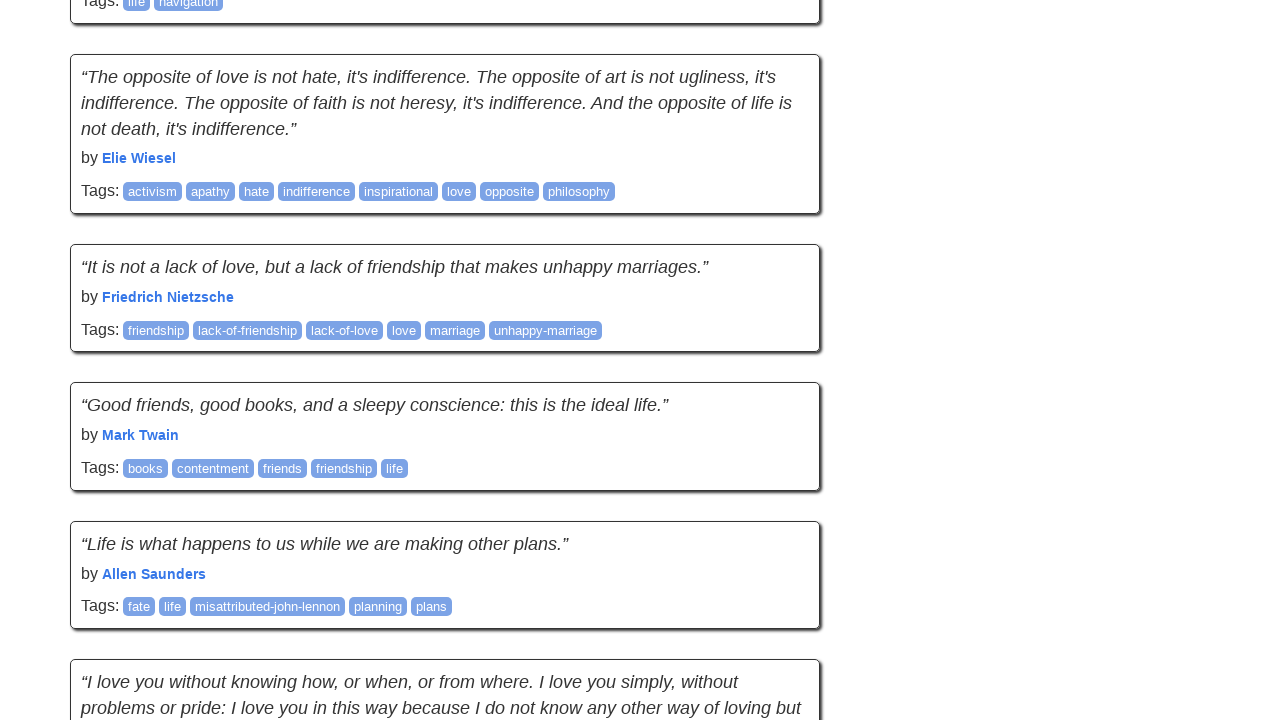

Waited 1 second for new content to load
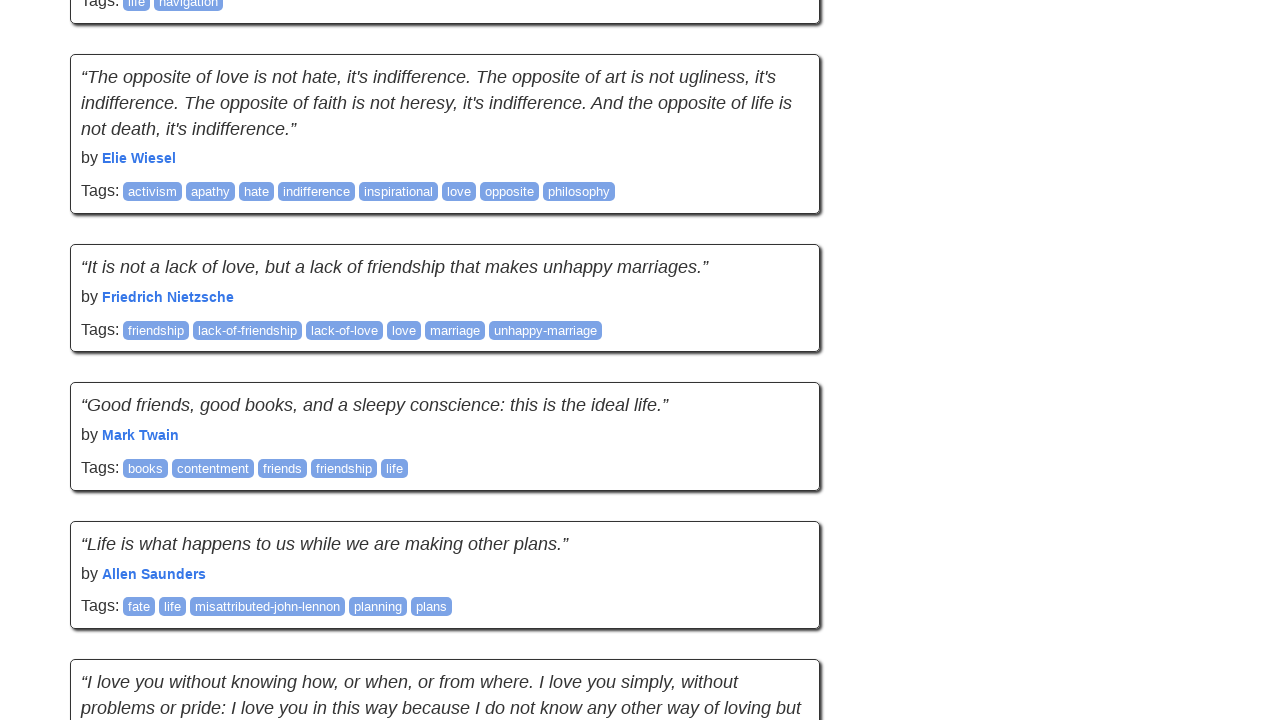

Updated page height: old=3554, new=5118
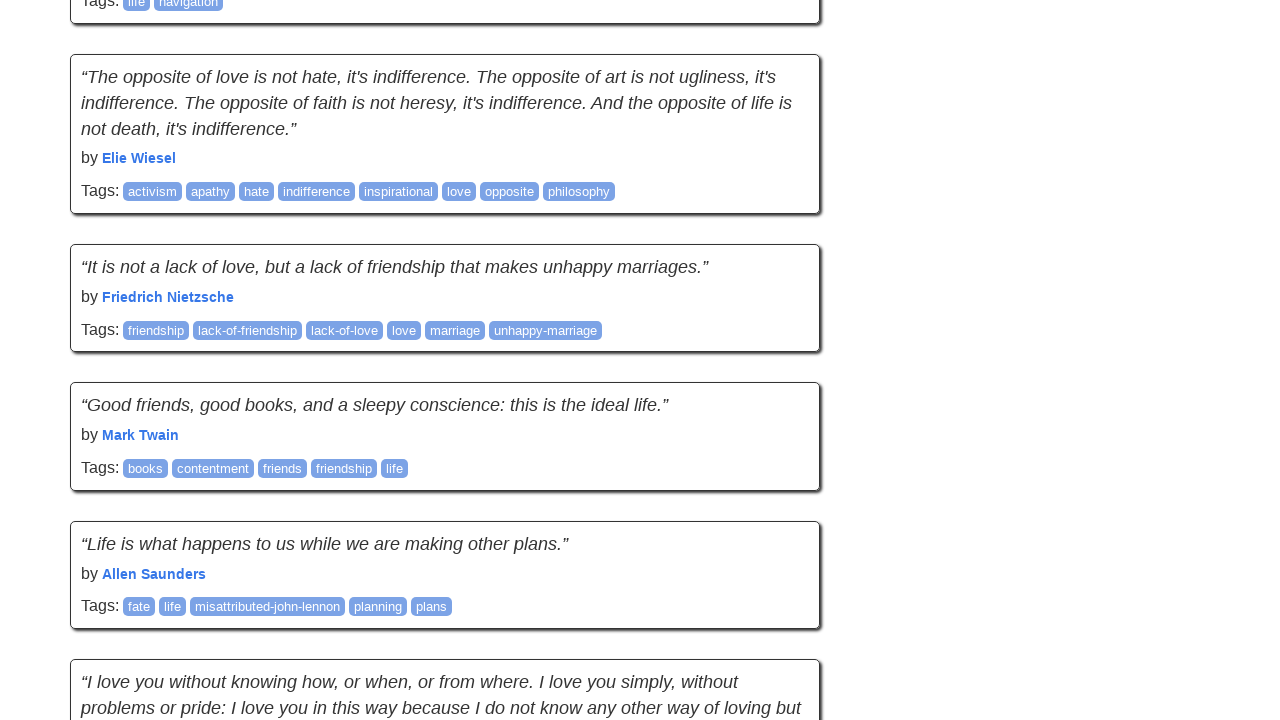

Scrolled to bottom of page
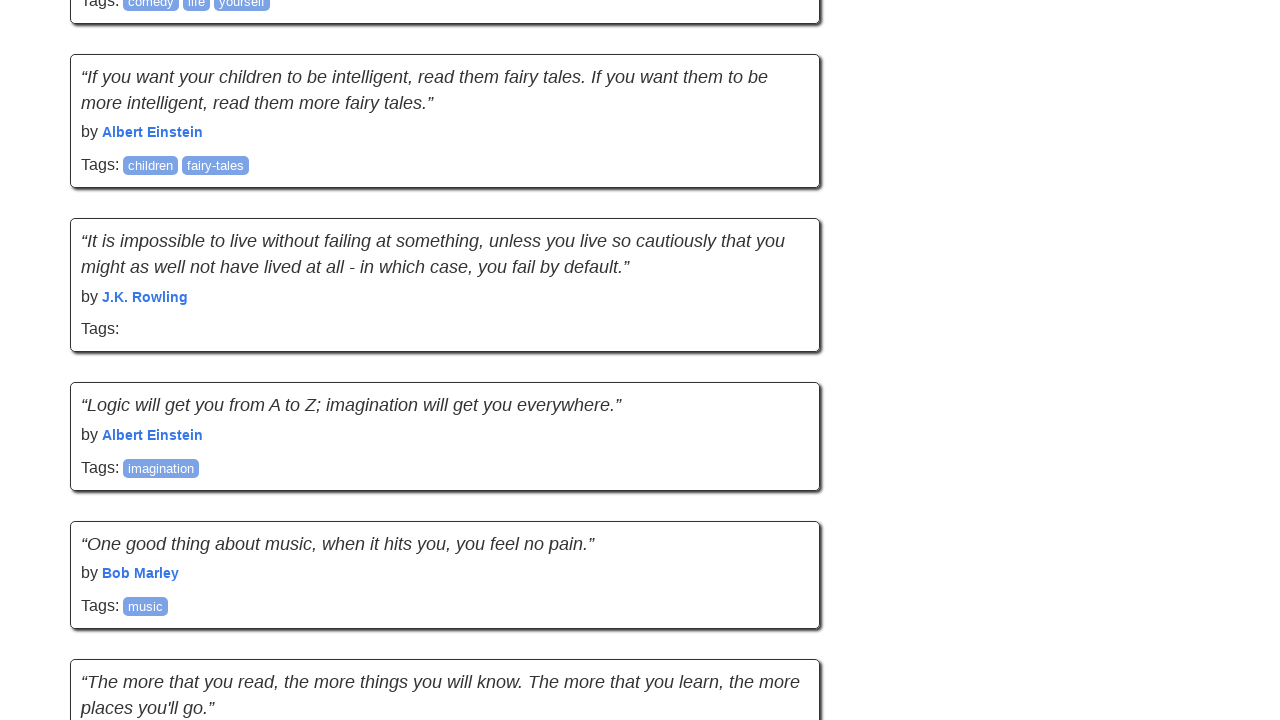

Waited 1 second for new content to load
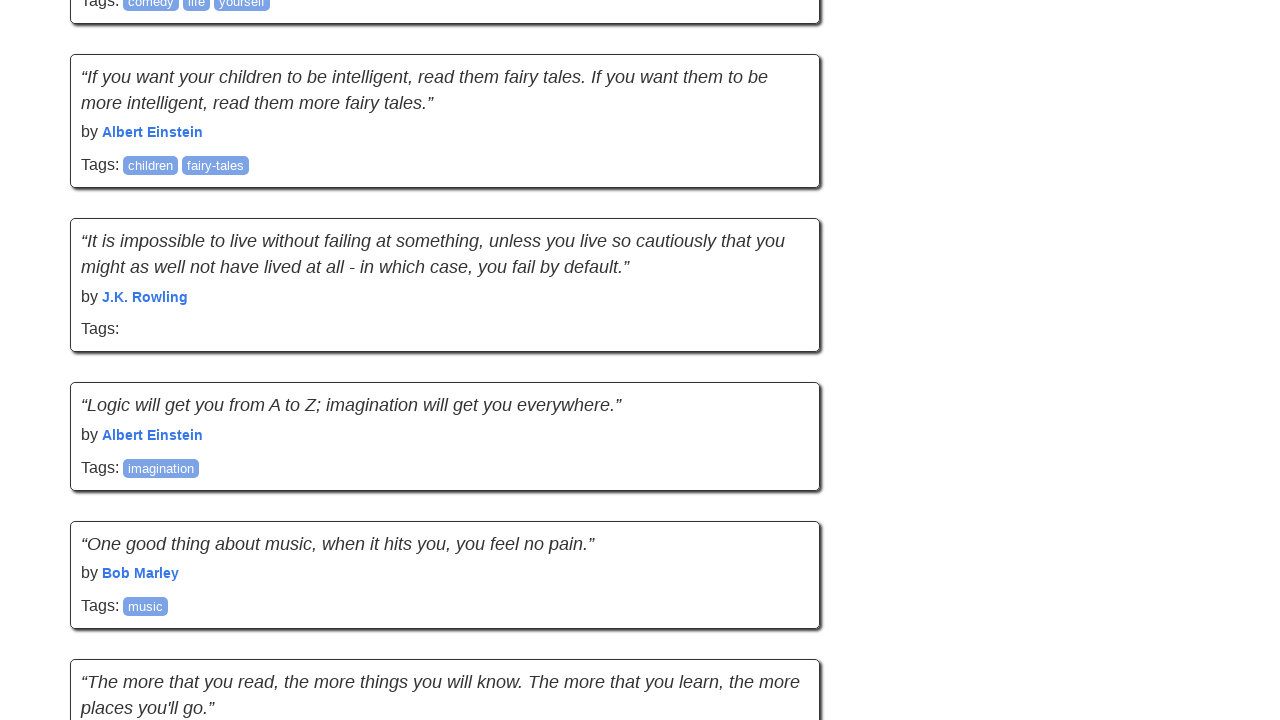

Updated page height: old=5118, new=6553
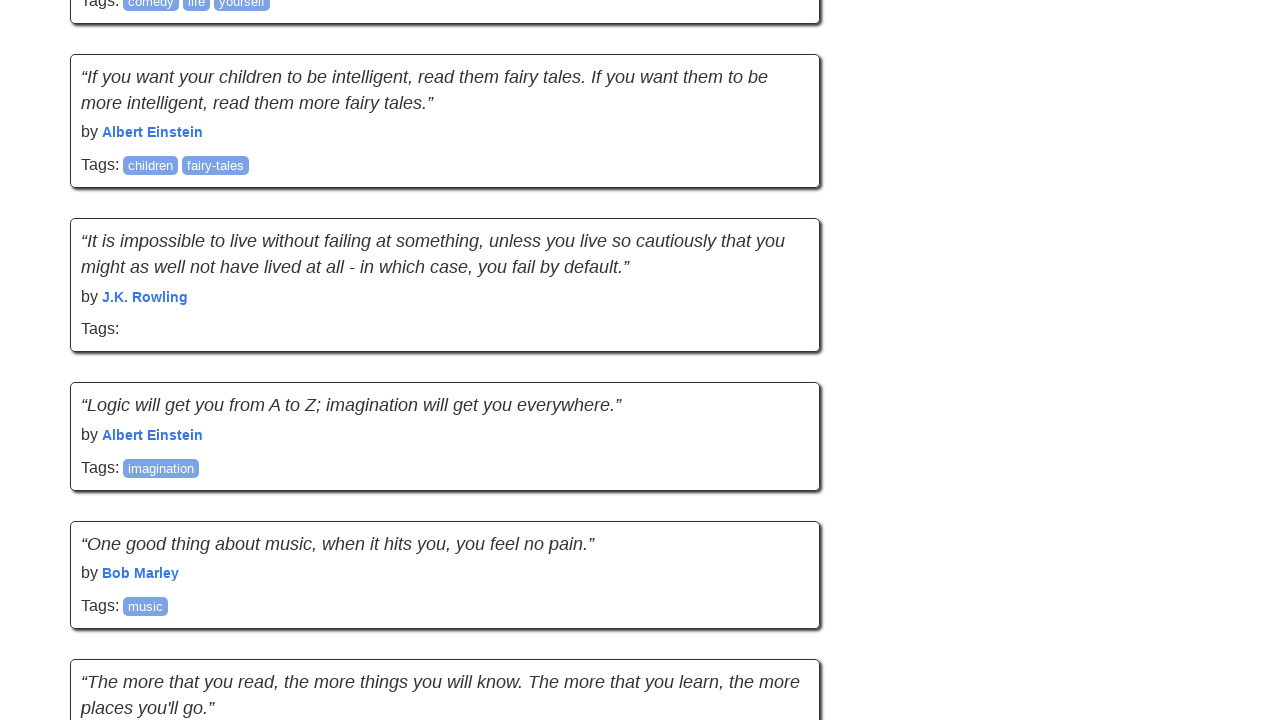

Scrolled to bottom of page
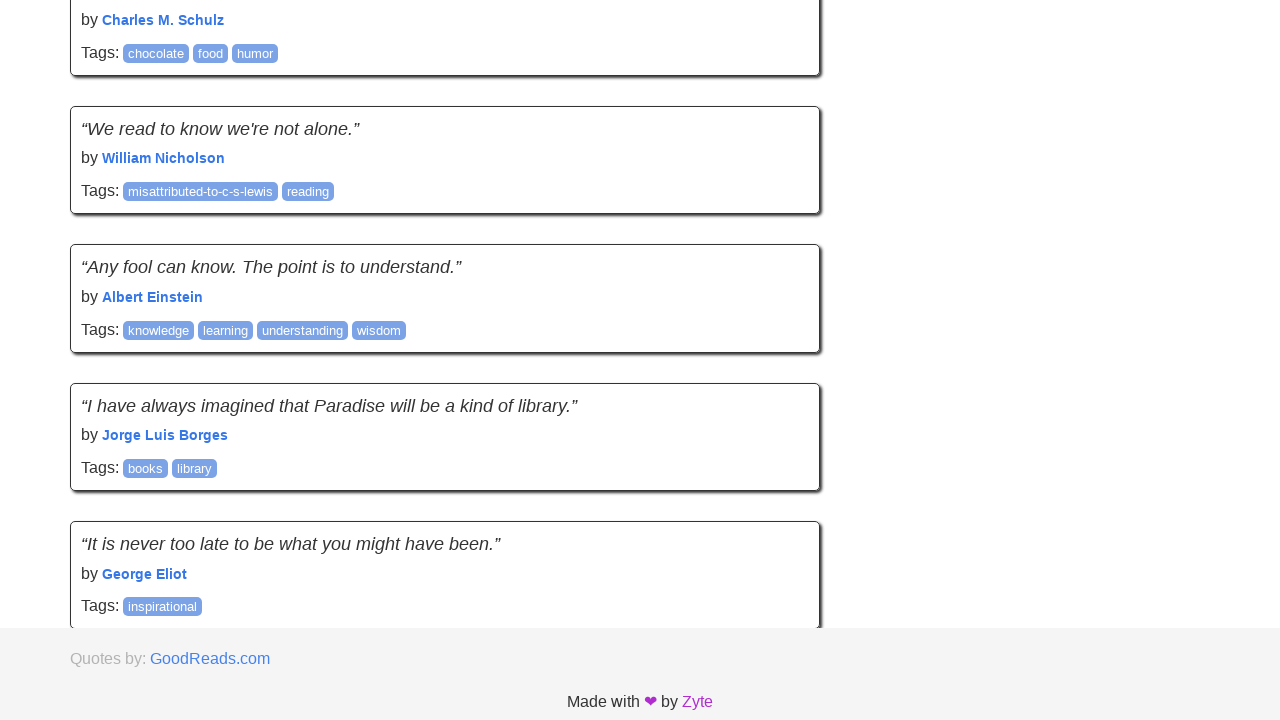

Waited 1 second for new content to load
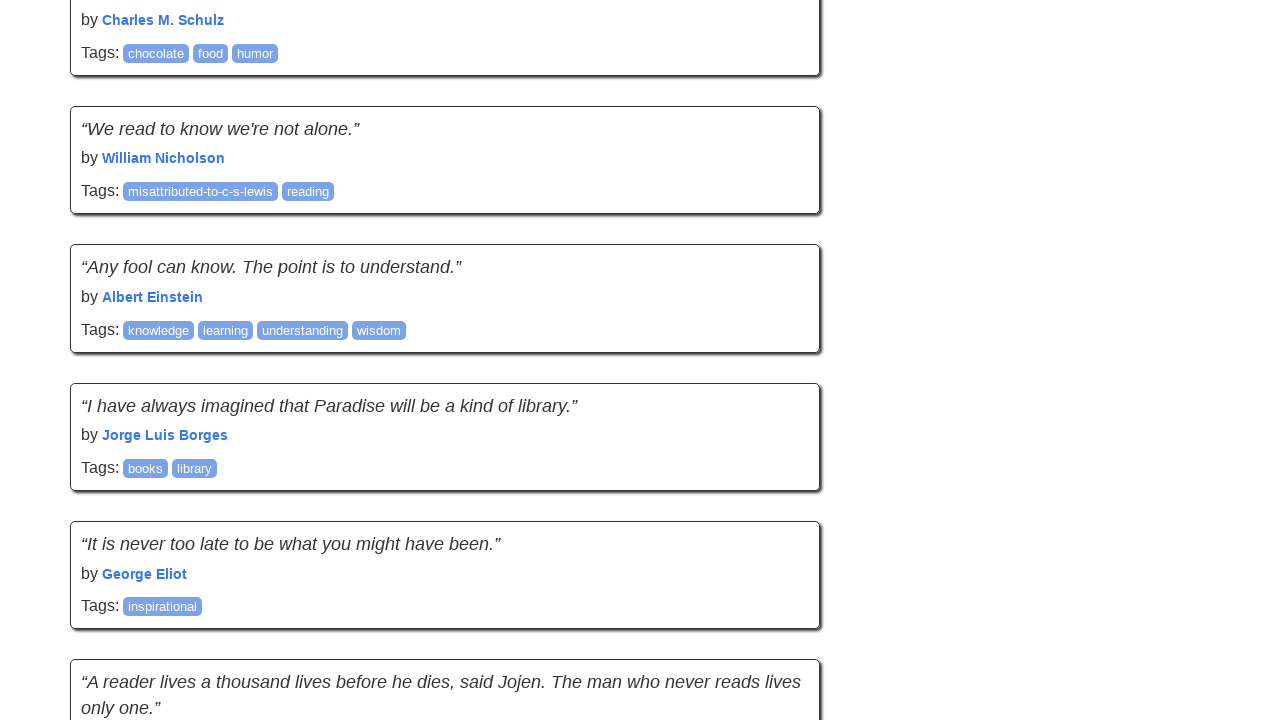

Updated page height: old=6553, new=8040
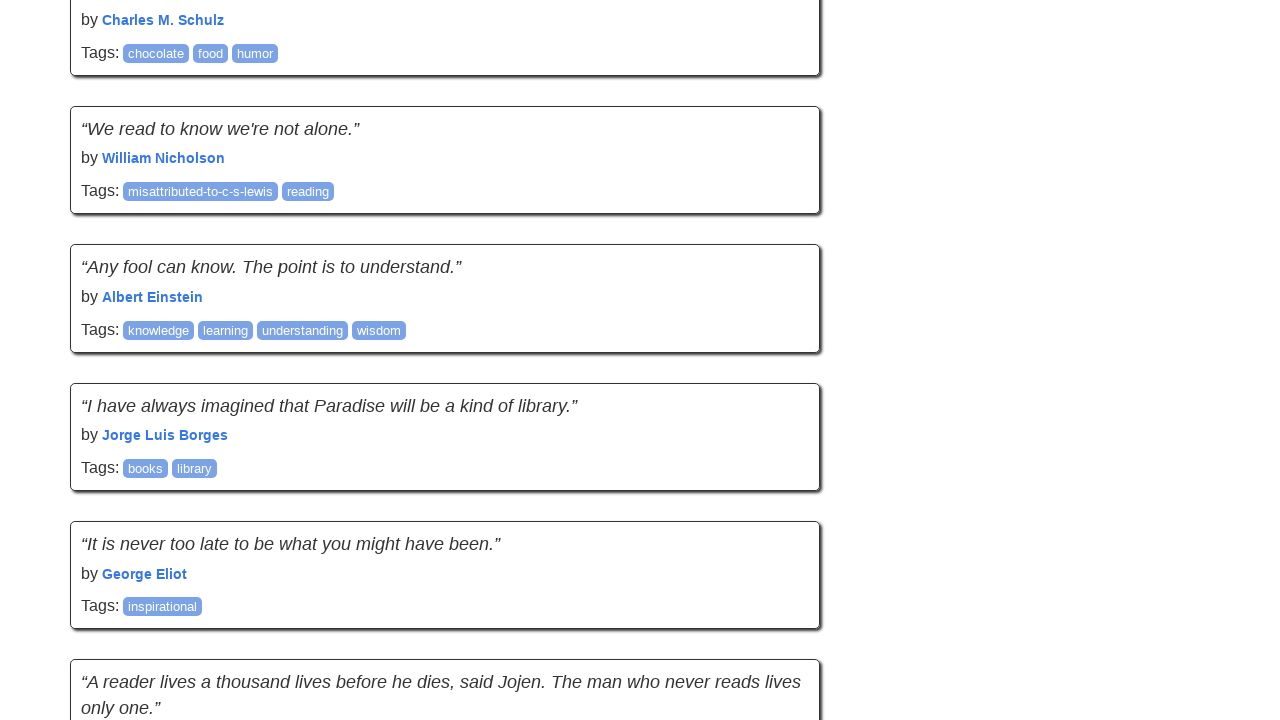

Scrolled to bottom of page
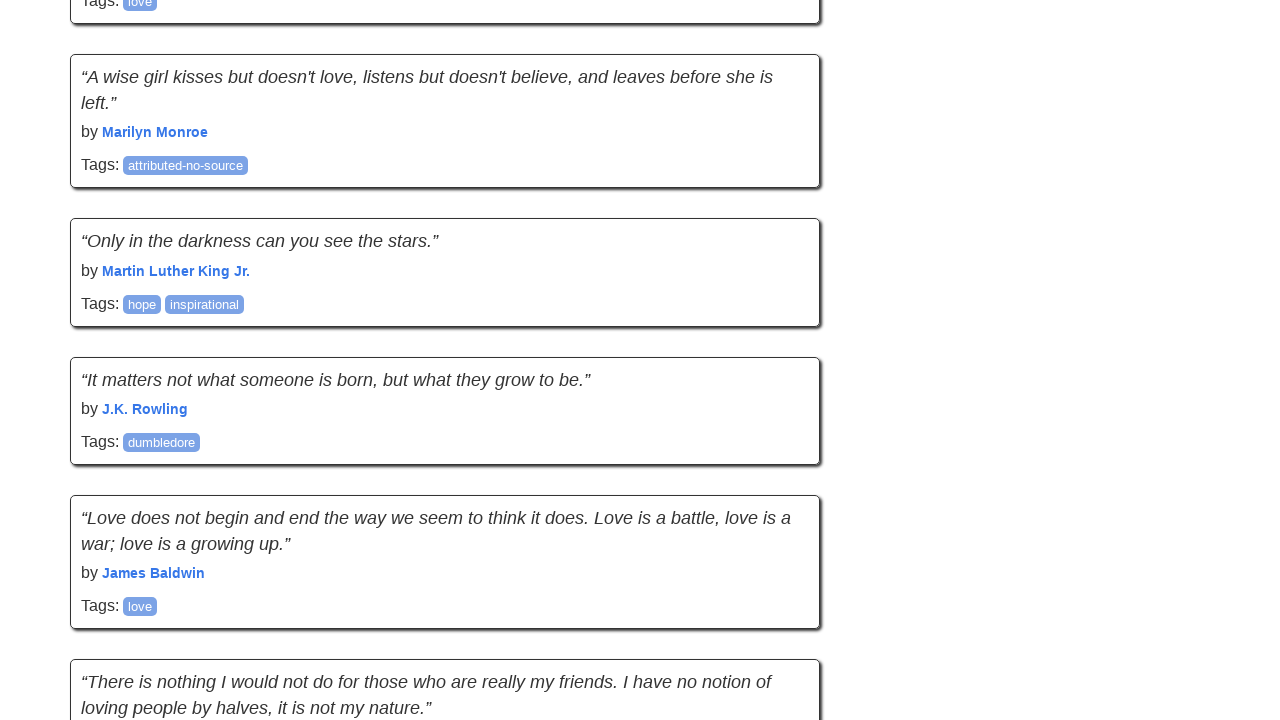

Waited 1 second for new content to load
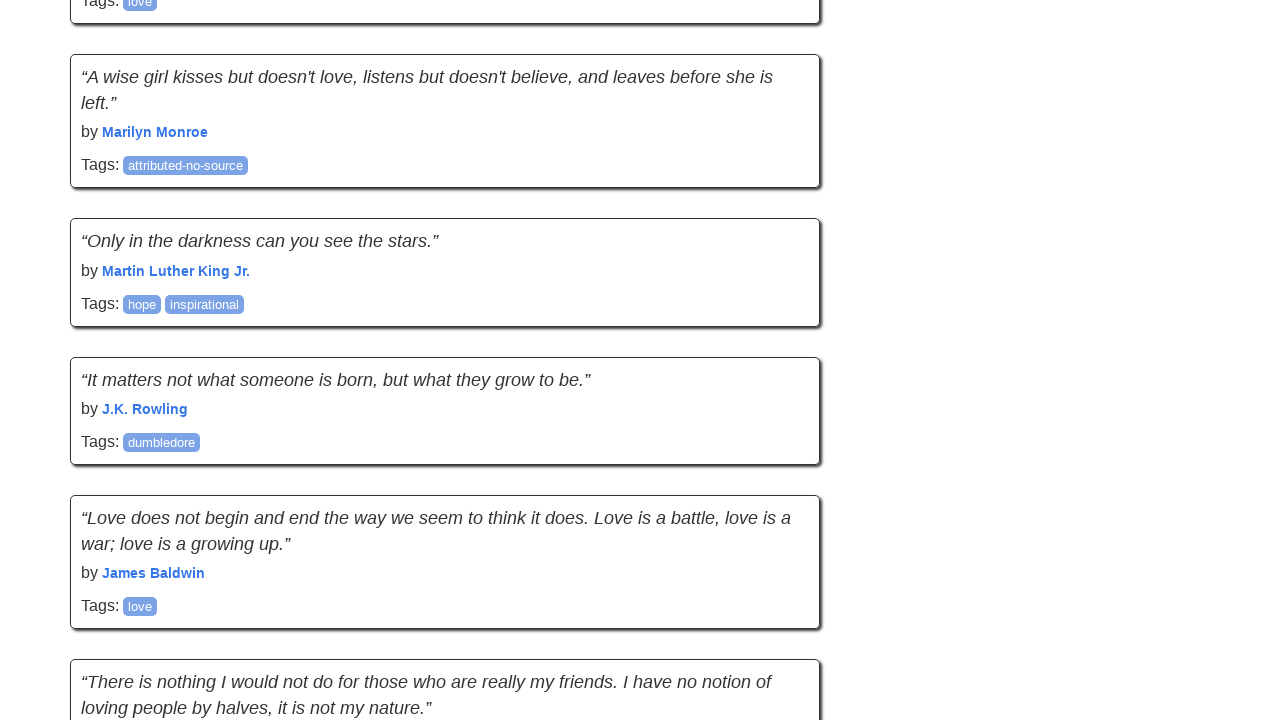

Updated page height: old=8040, new=9552
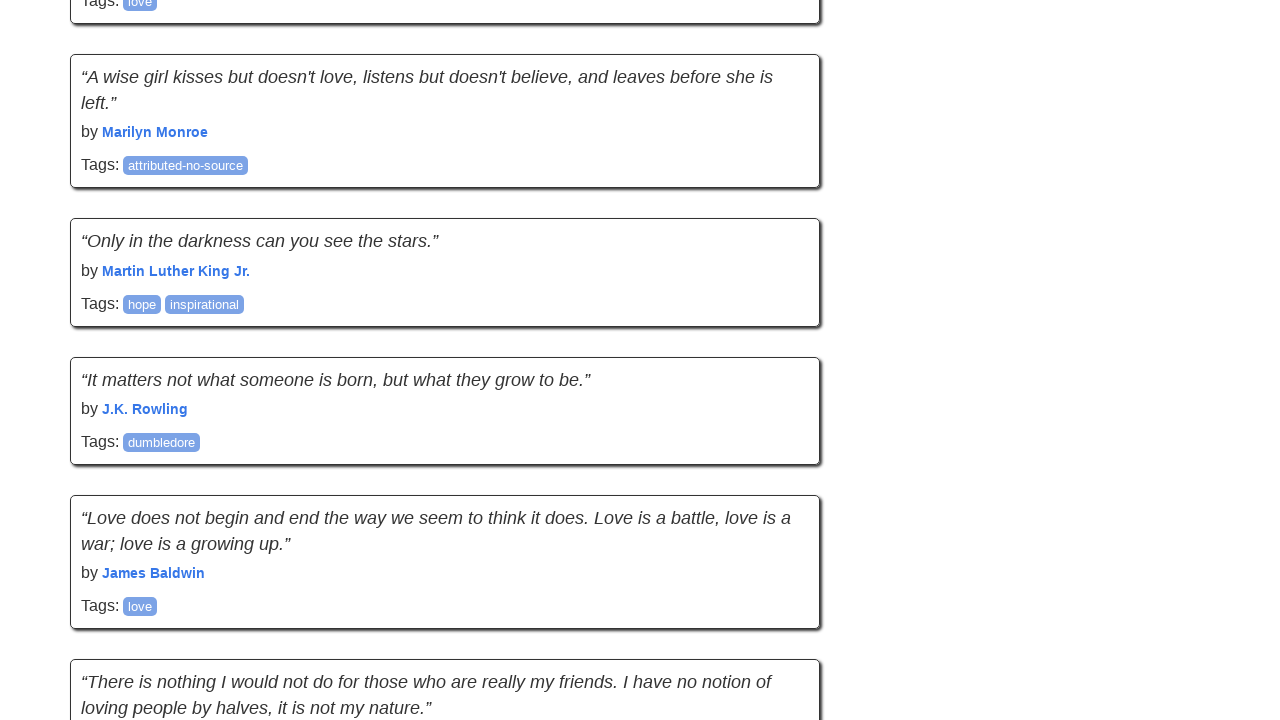

Scrolled to bottom of page
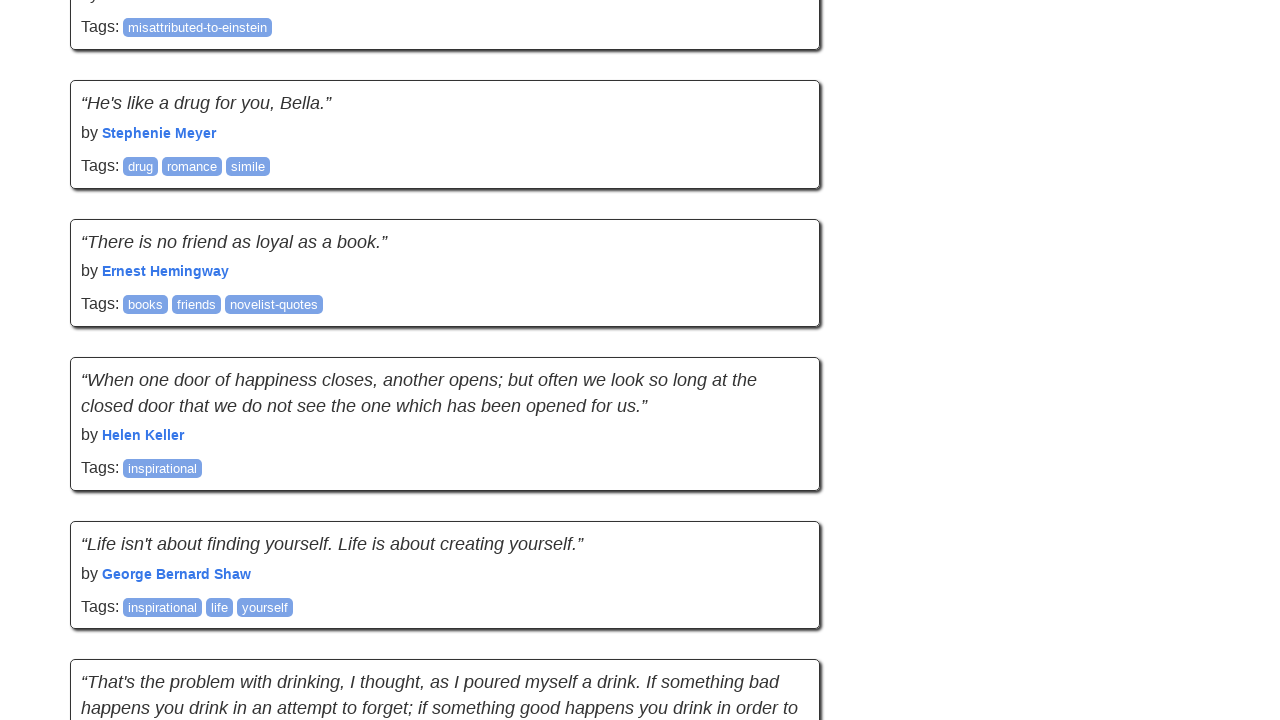

Waited 1 second for new content to load
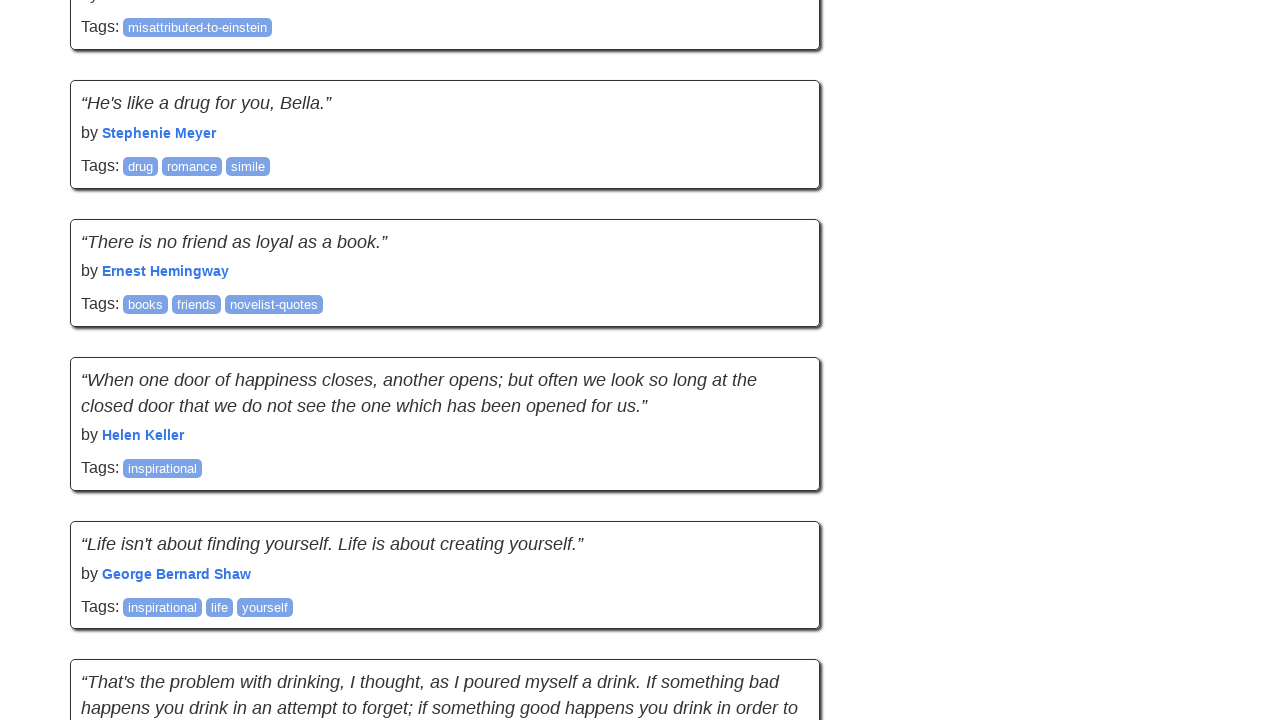

Updated page height: old=9552, new=11219
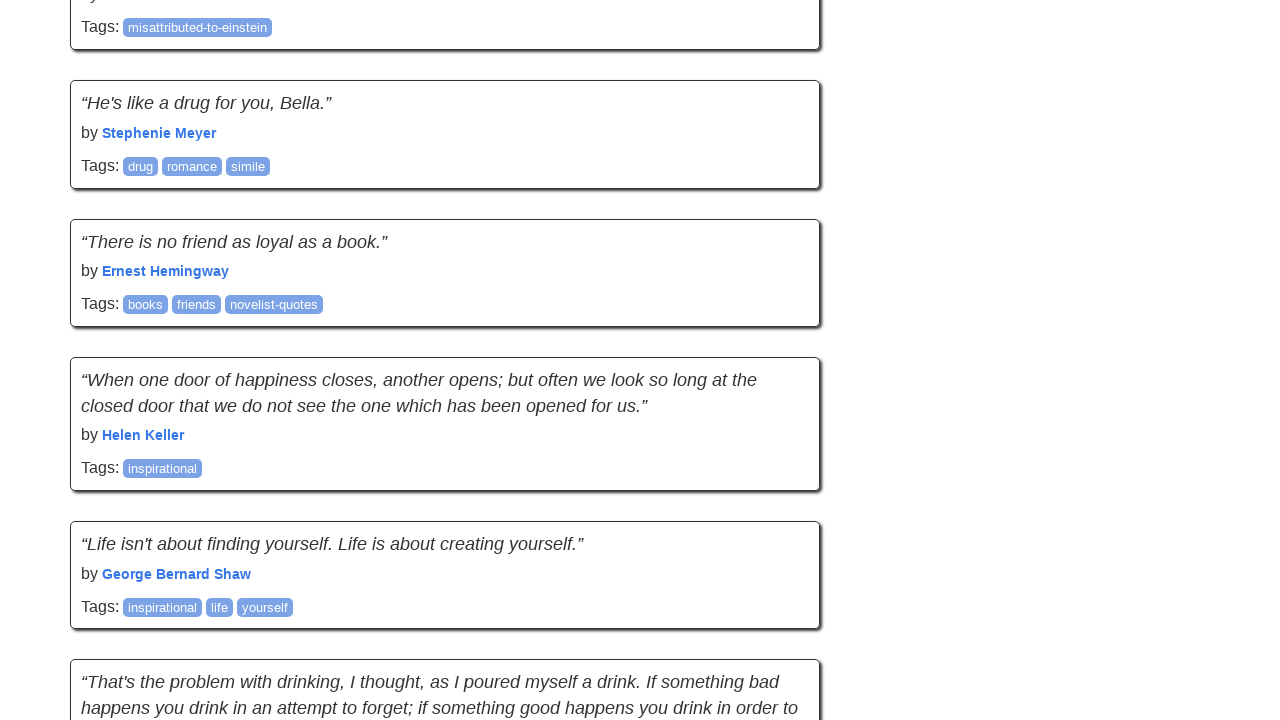

Scrolled to bottom of page
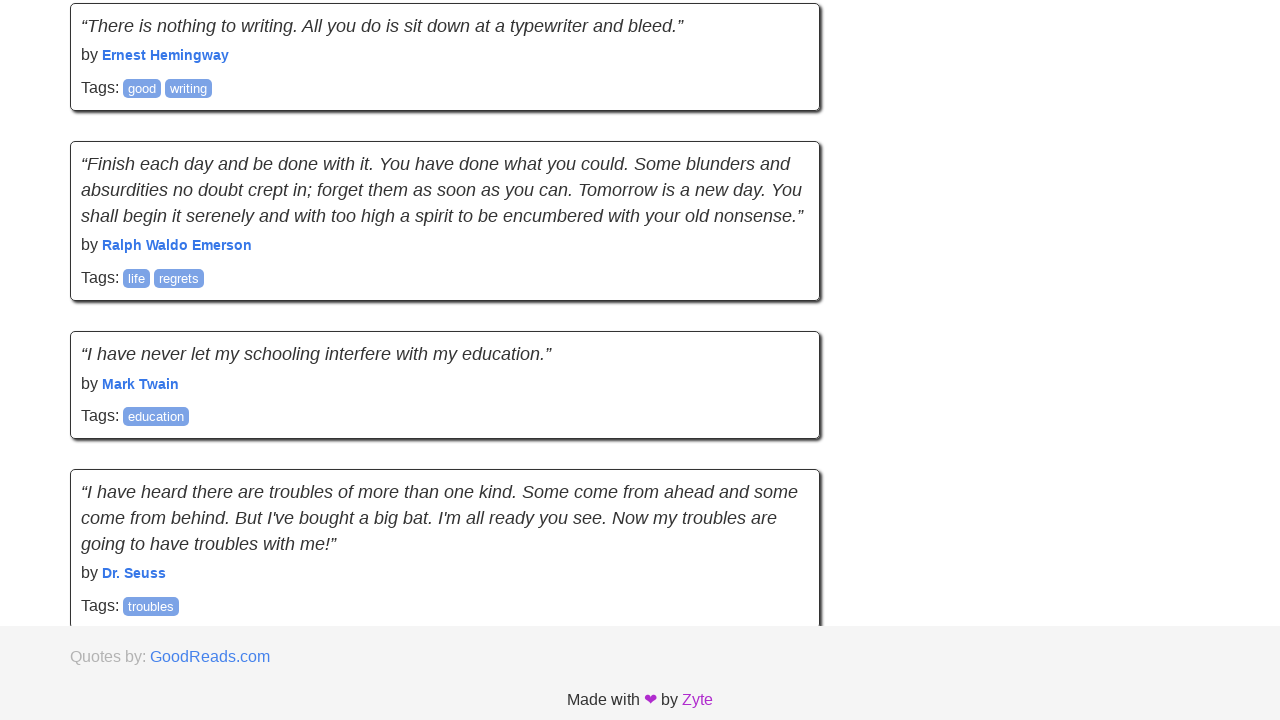

Waited 1 second for new content to load
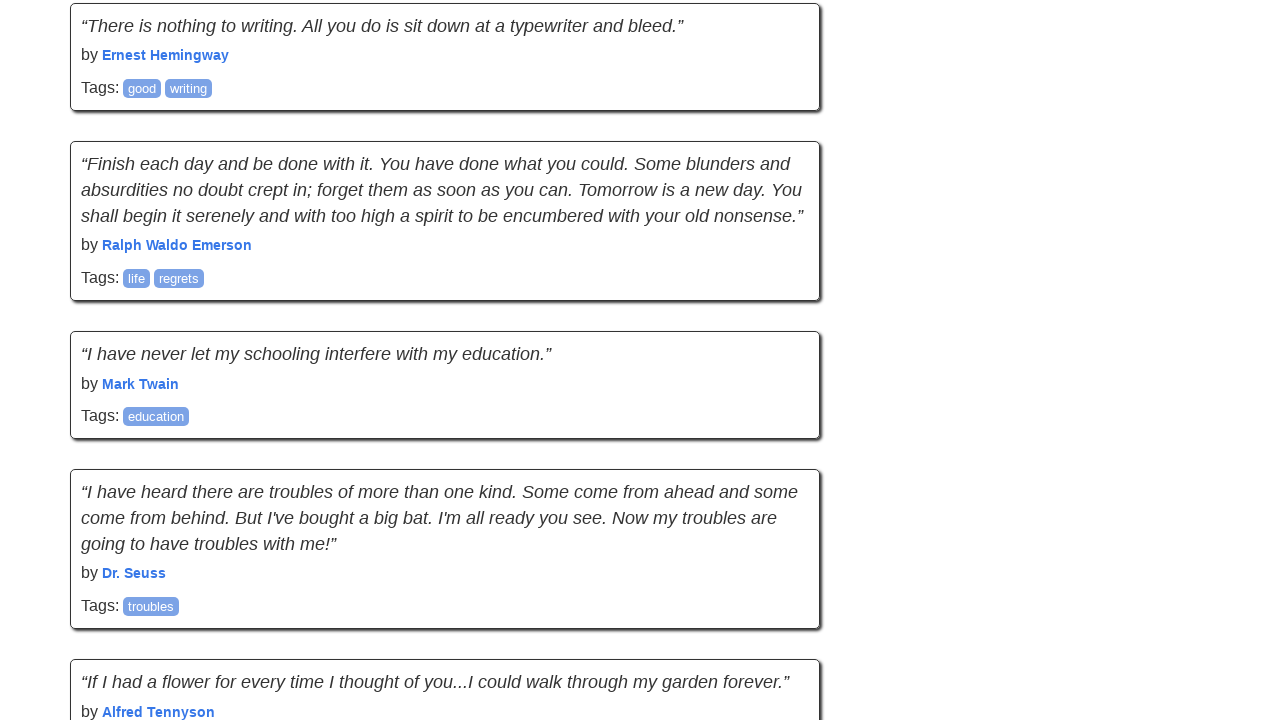

Updated page height: old=11219, new=12732
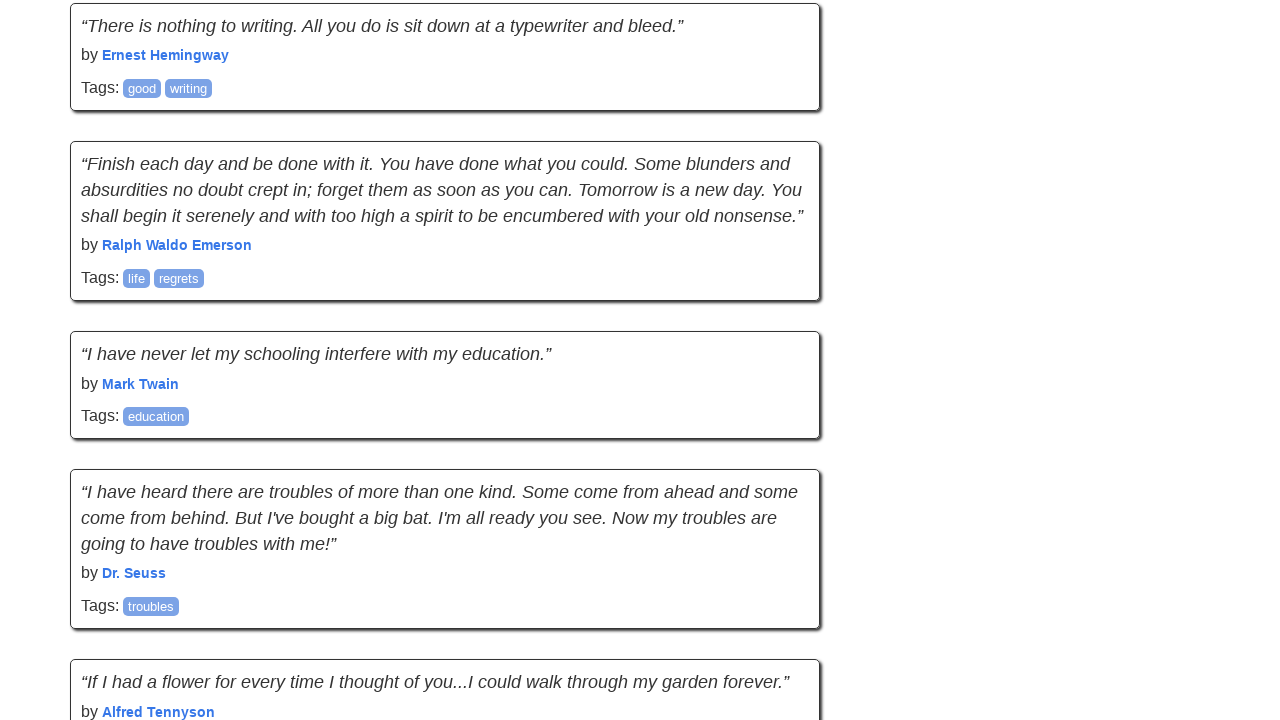

Scrolled to bottom of page
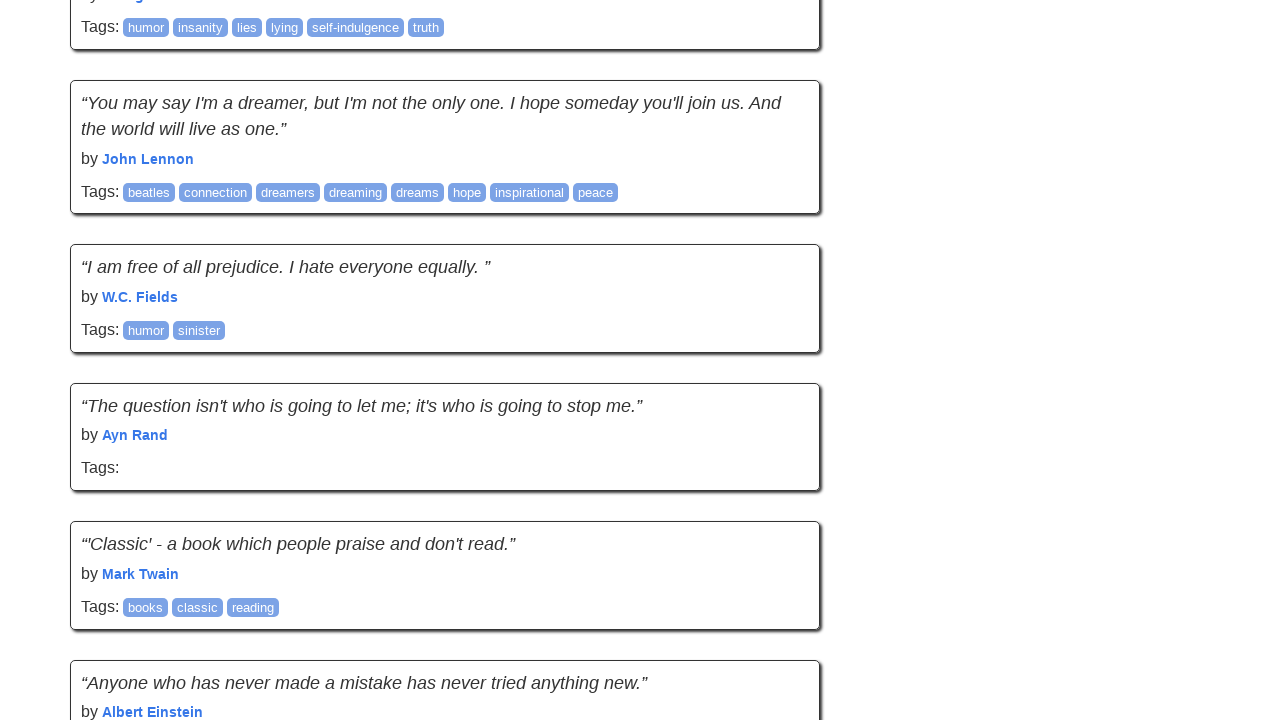

Waited 1 second for new content to load
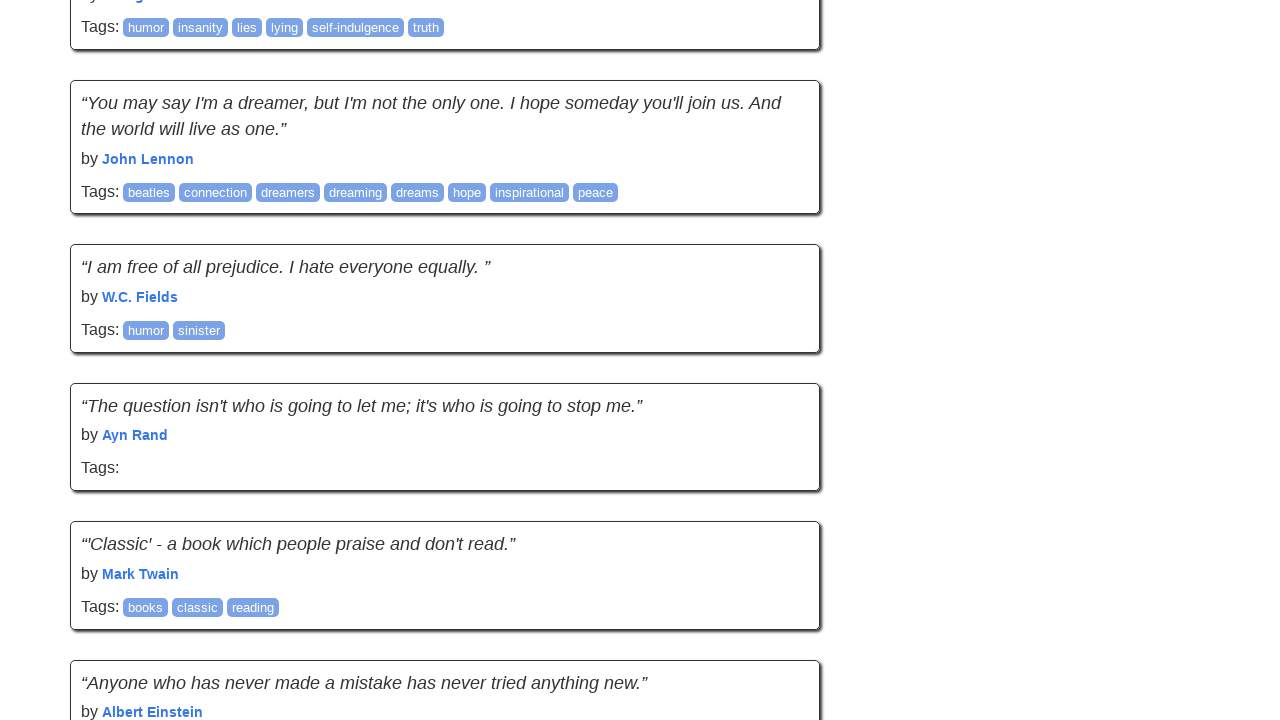

Updated page height: old=12732, new=14398
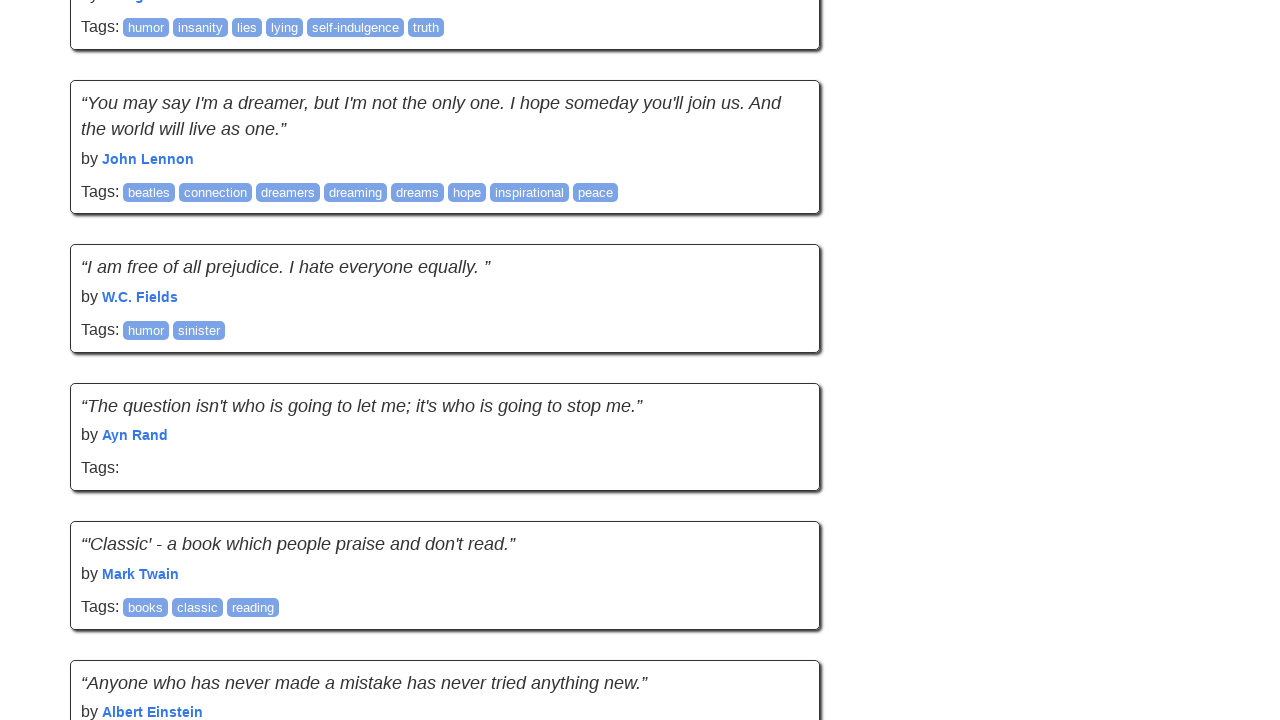

Scrolled to bottom of page
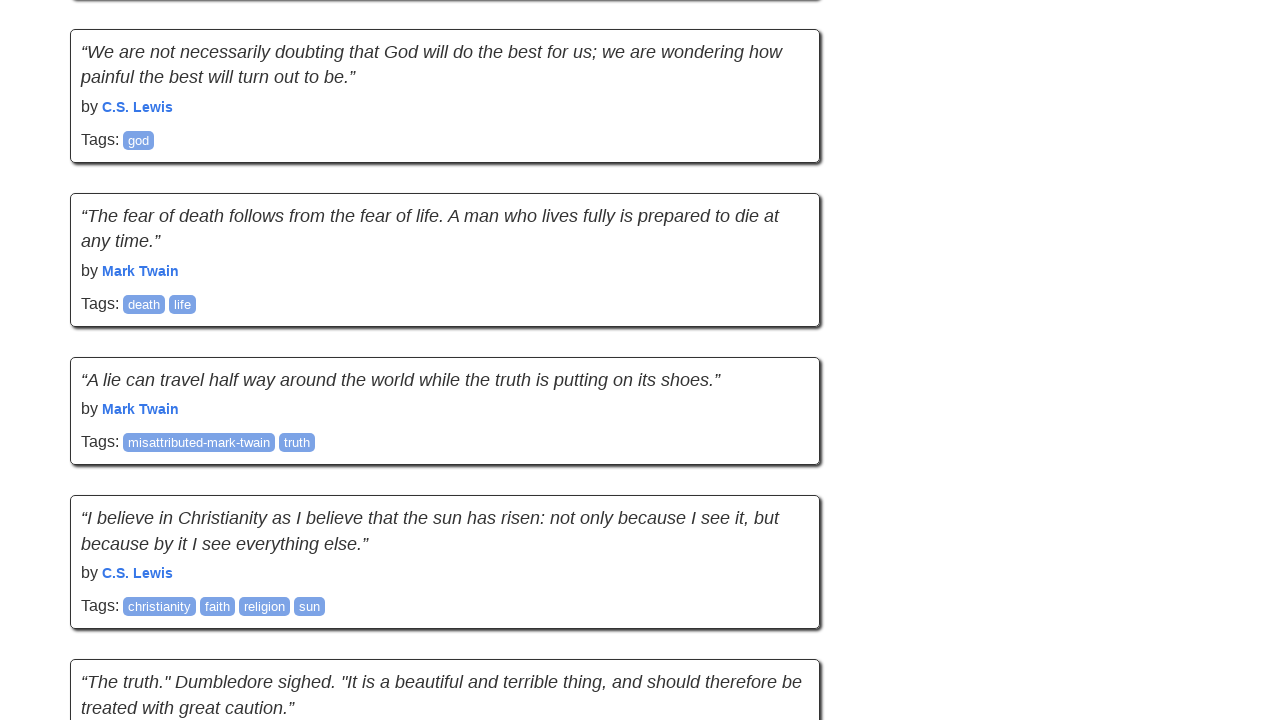

Waited 1 second for new content to load
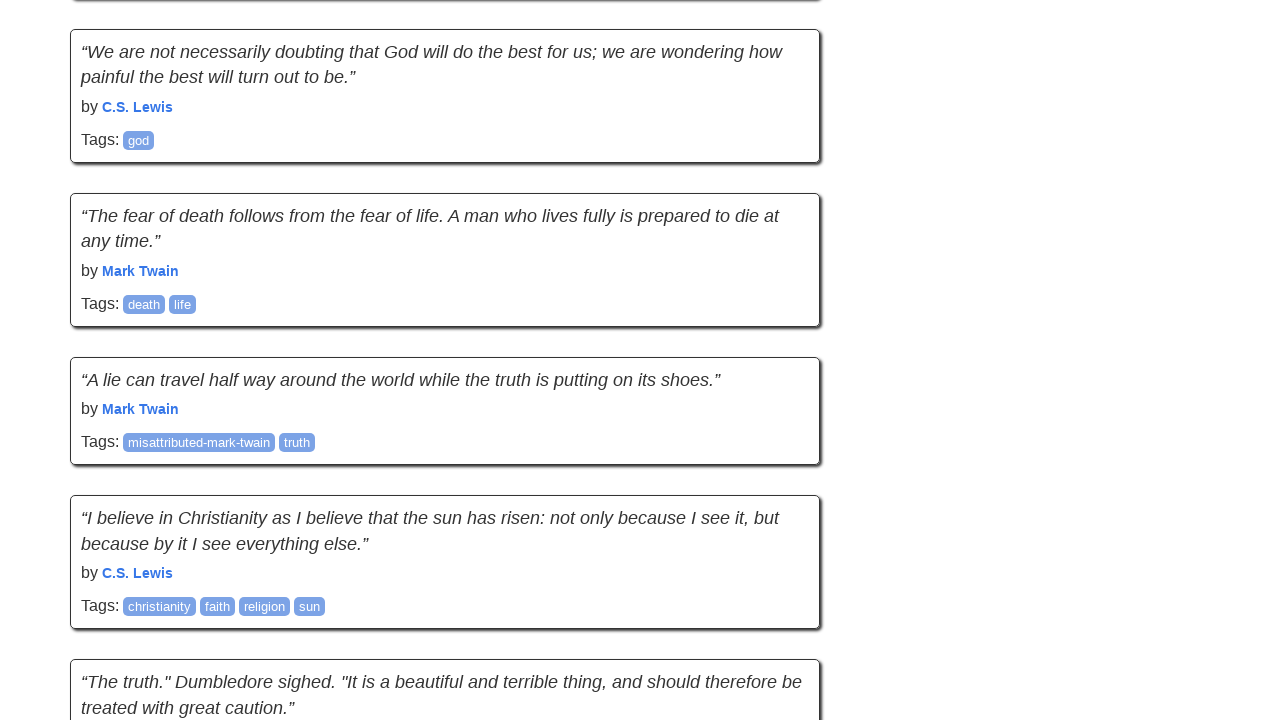

Updated page height: old=14398, new=15885
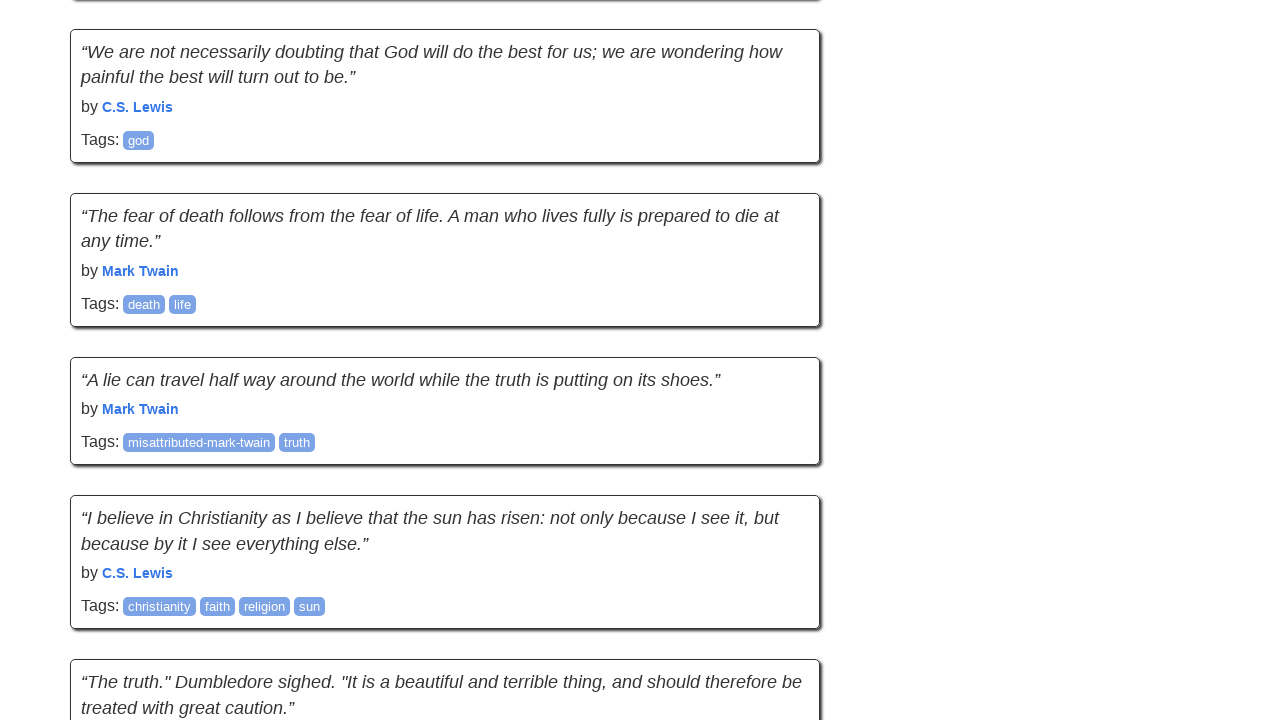

Scrolled to bottom of page
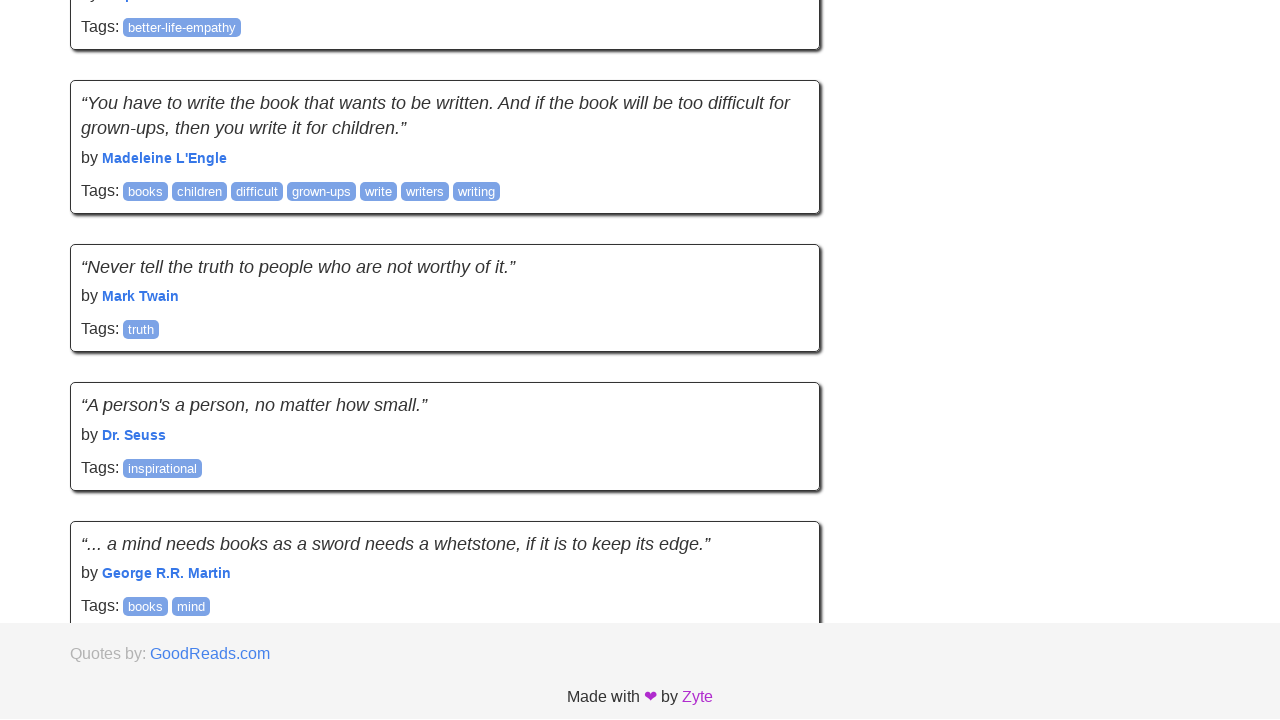

Waited 1 second for new content to load
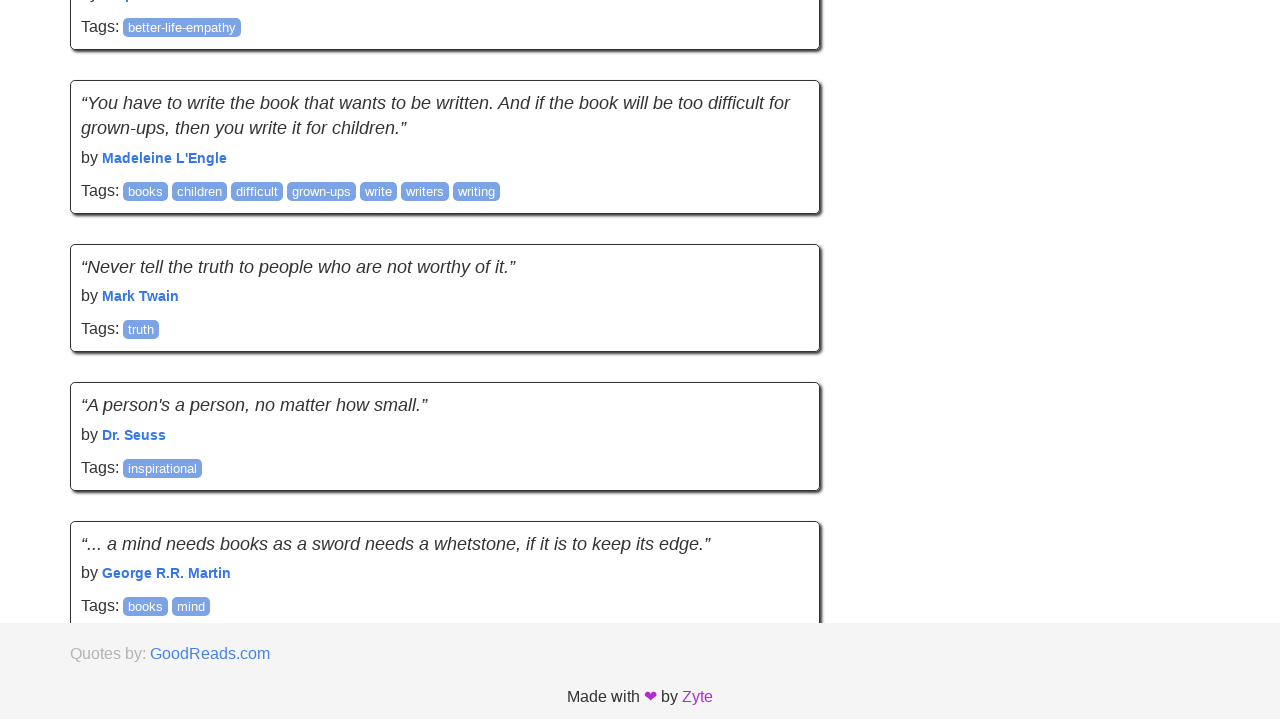

Updated page height: old=15885, new=15885
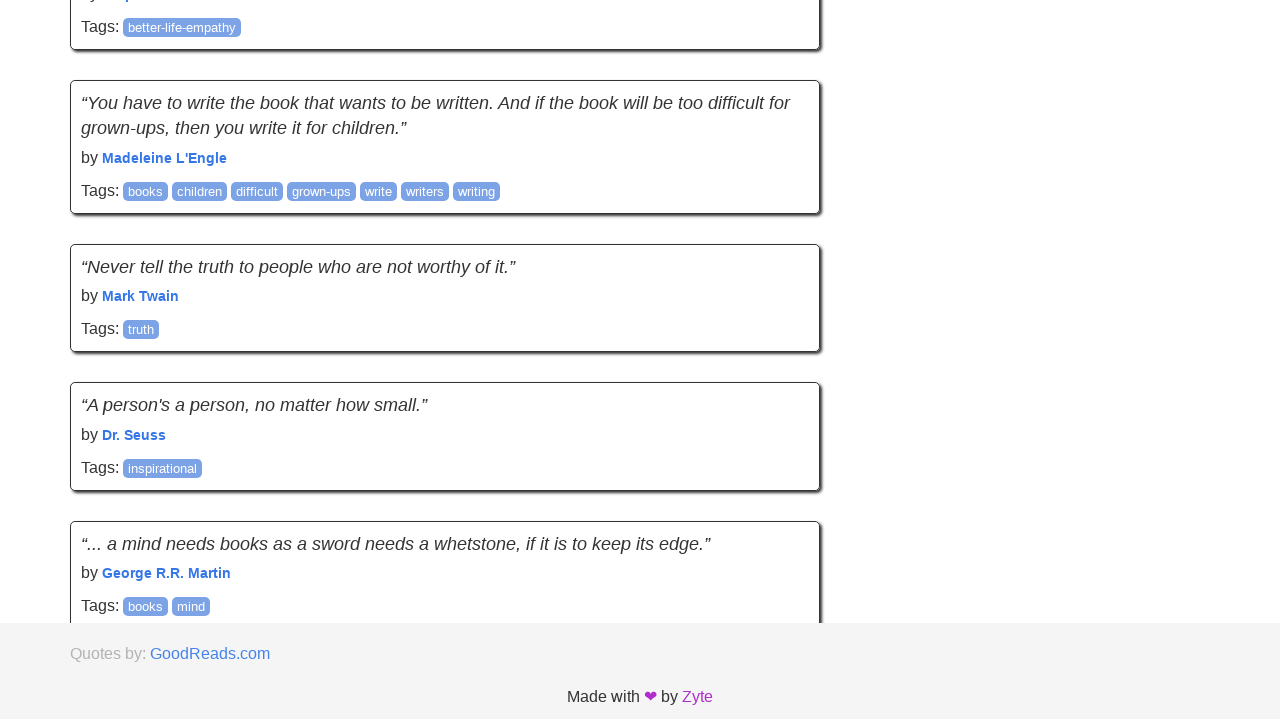

Verified quote elements are present on page
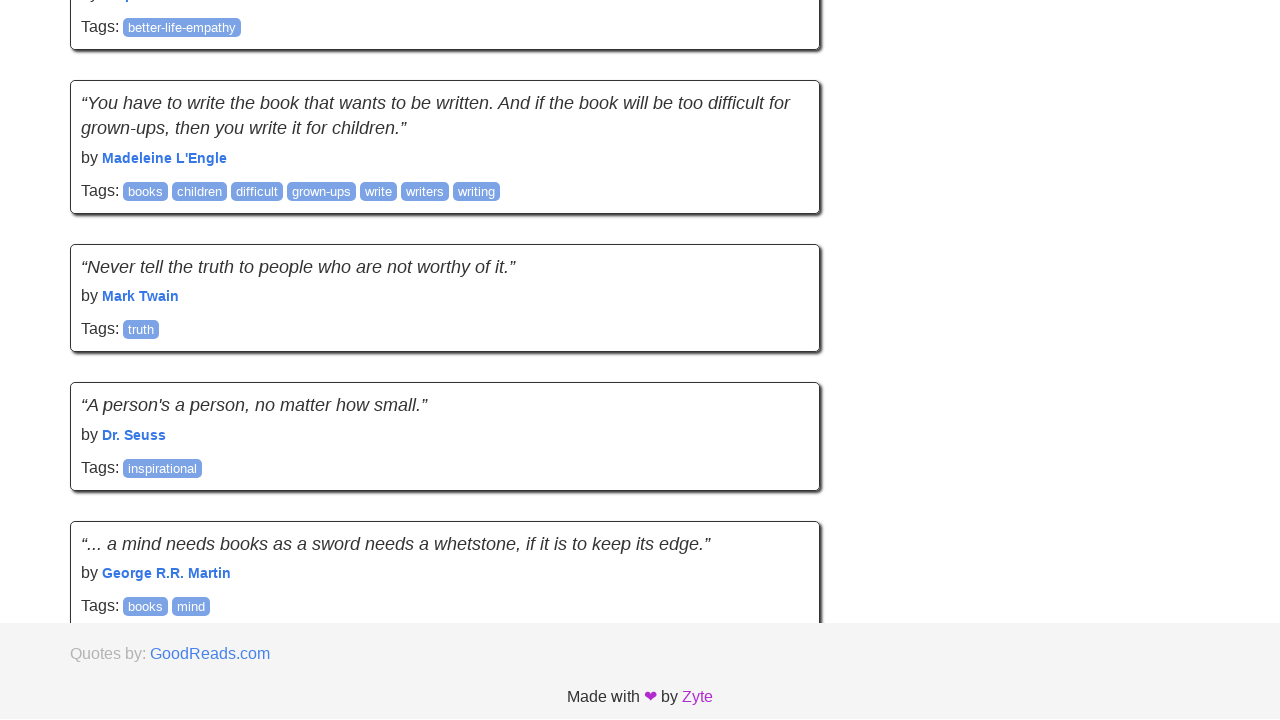

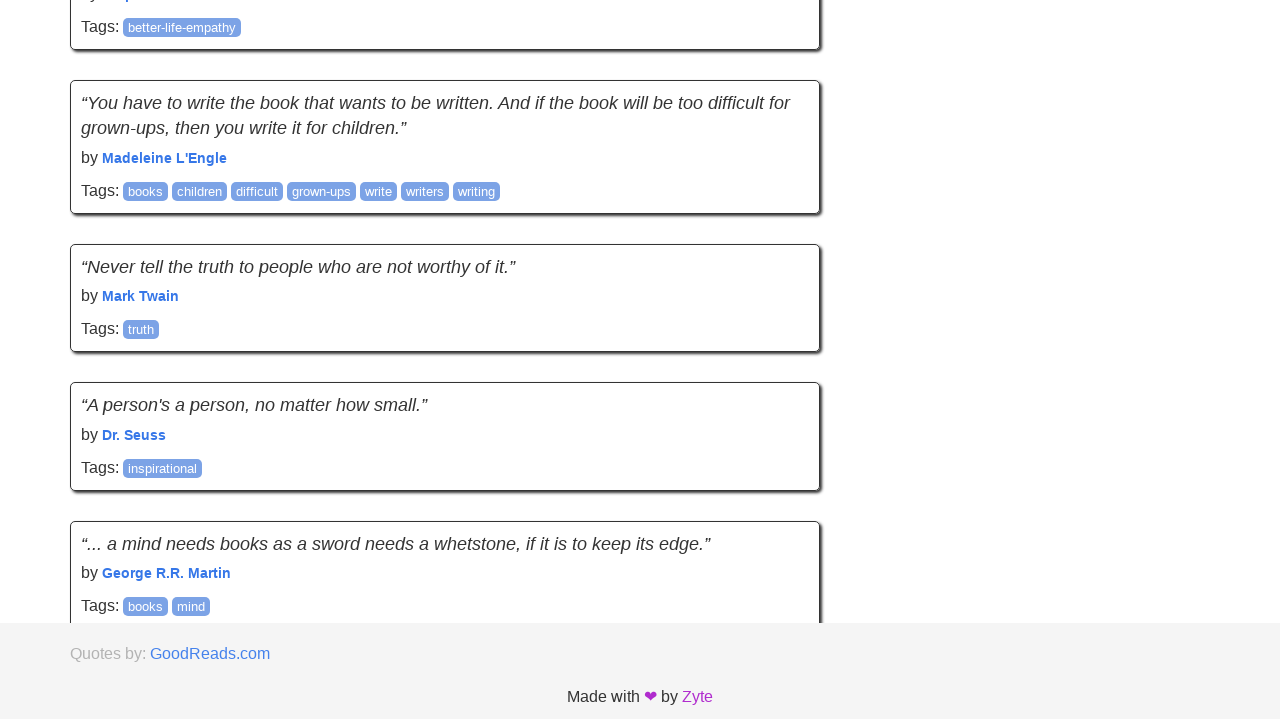